Tests opting out of A/B tests by forging an opt-out cookie on the target page, then refreshing to verify the page shows "No A/B Test" heading.

Starting URL: http://the-internet.herokuapp.com/abtest

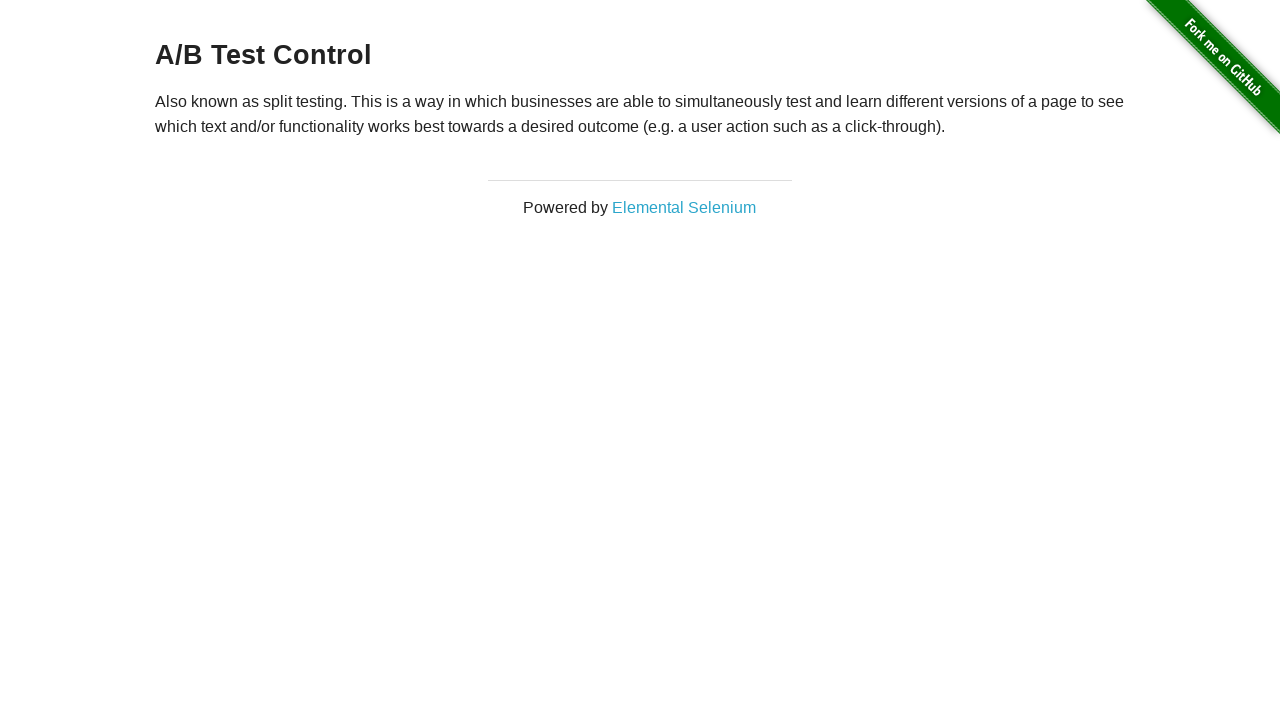

Retrieved initial heading text from A/B test page
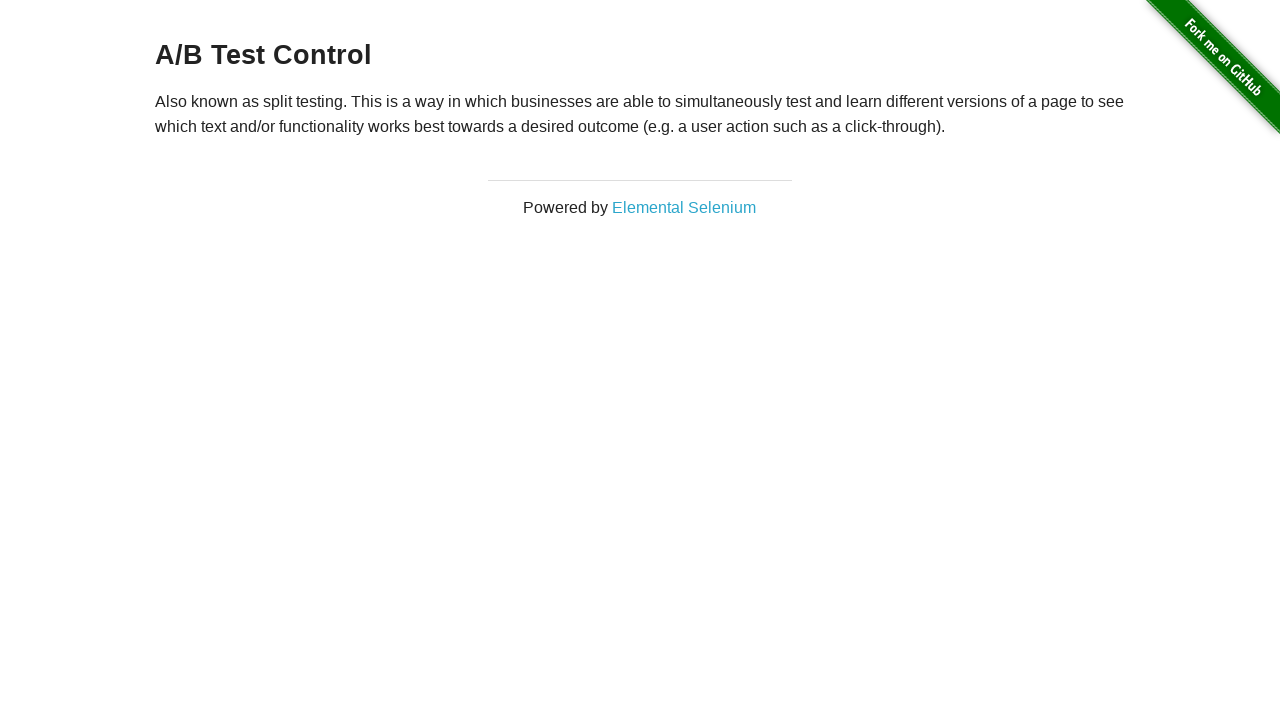

Verified heading is one of the A/B test variations
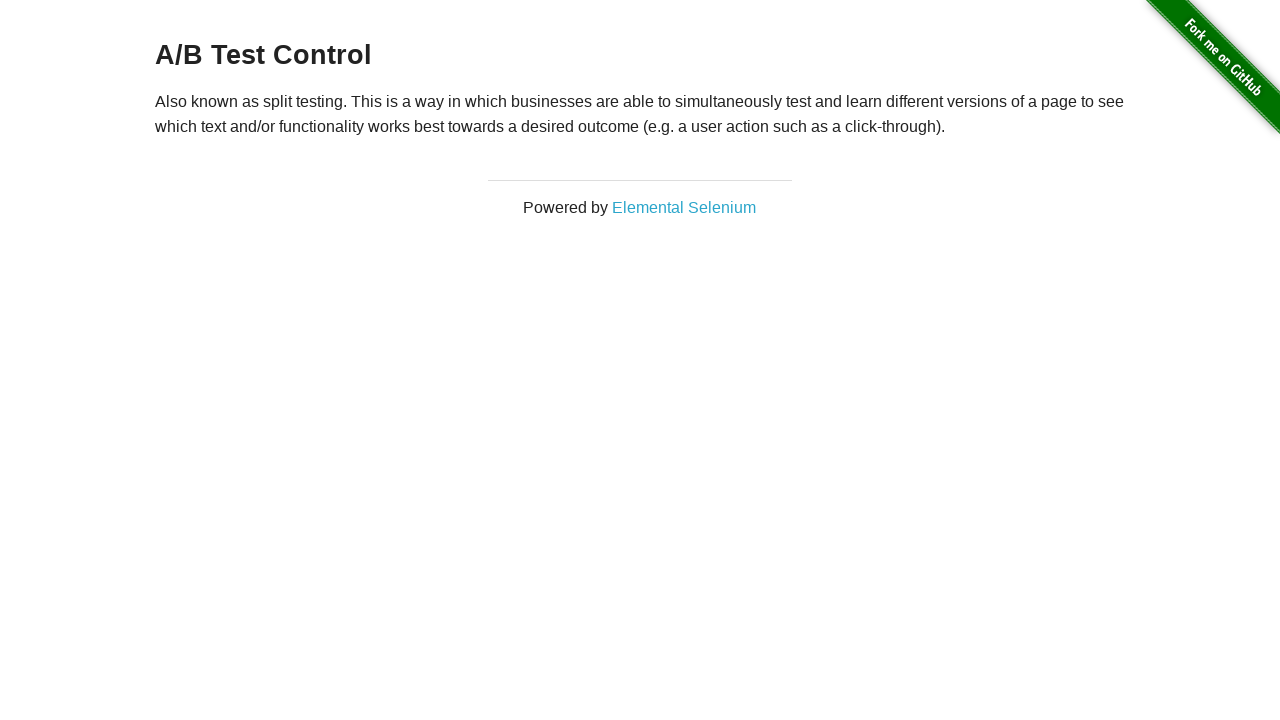

Added optimizelyOptOut cookie to opt out of A/B testing
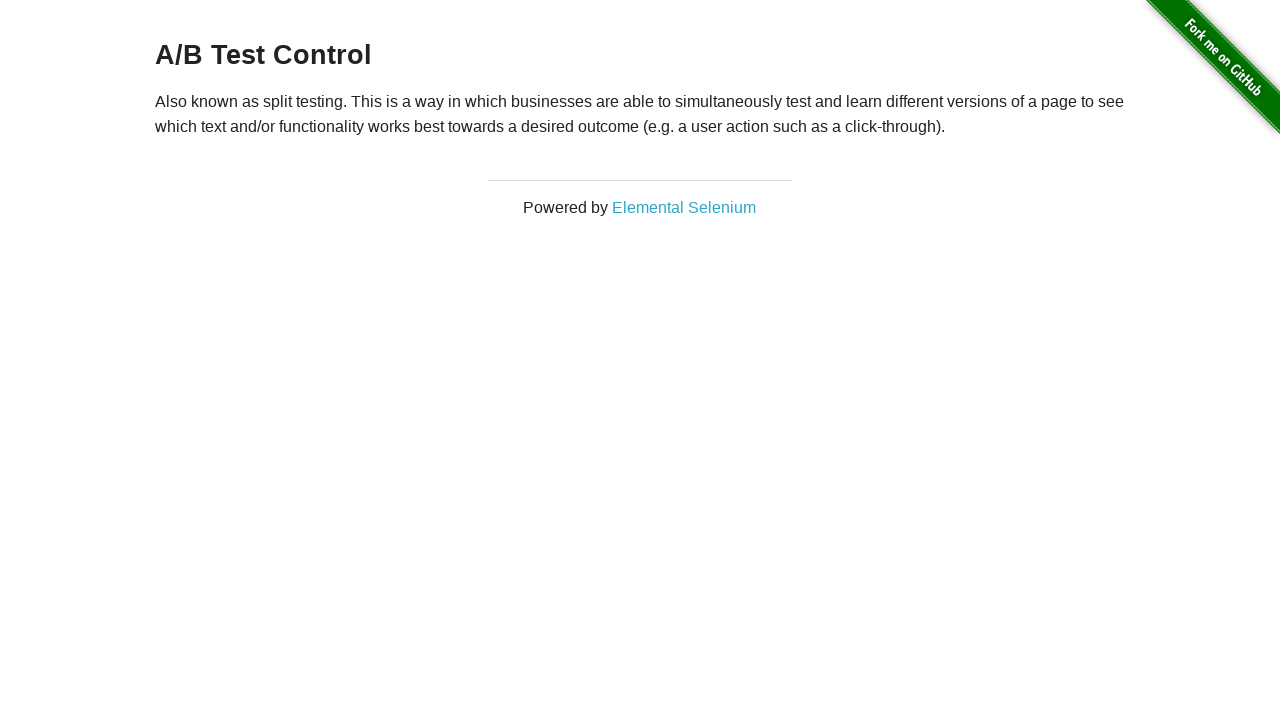

Refreshed the page to apply opt-out cookie
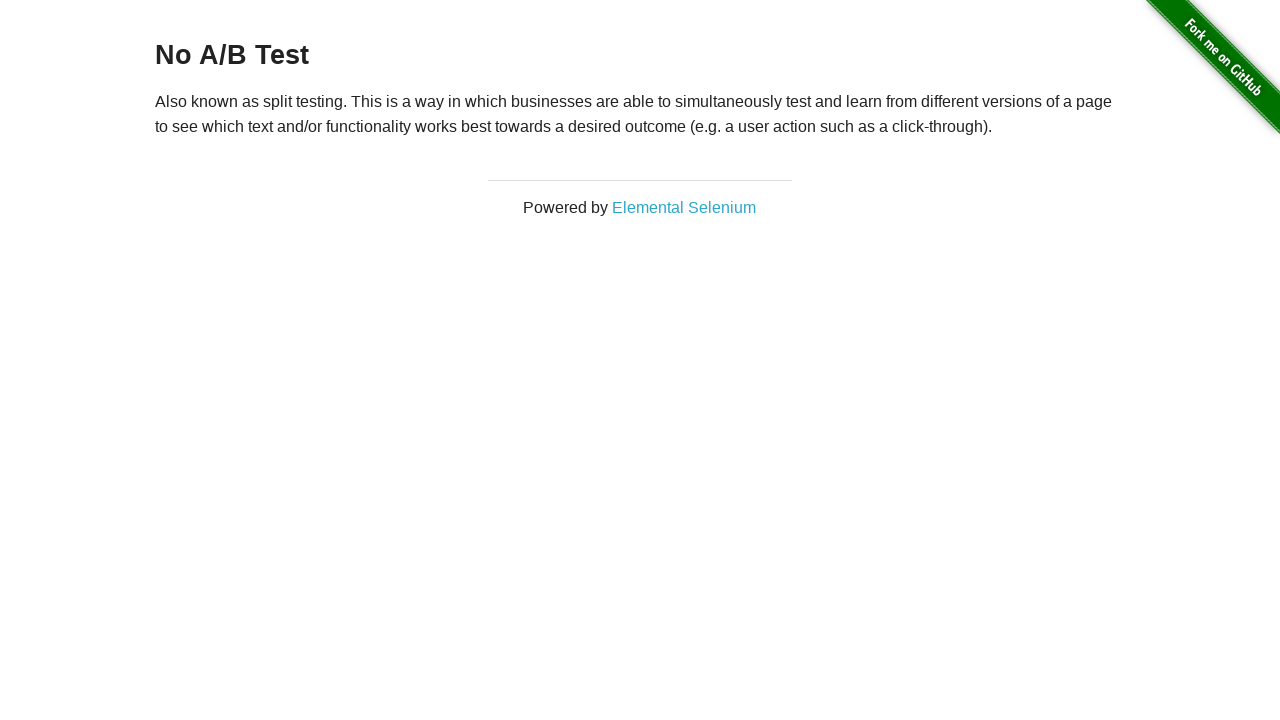

Retrieved heading text after page refresh
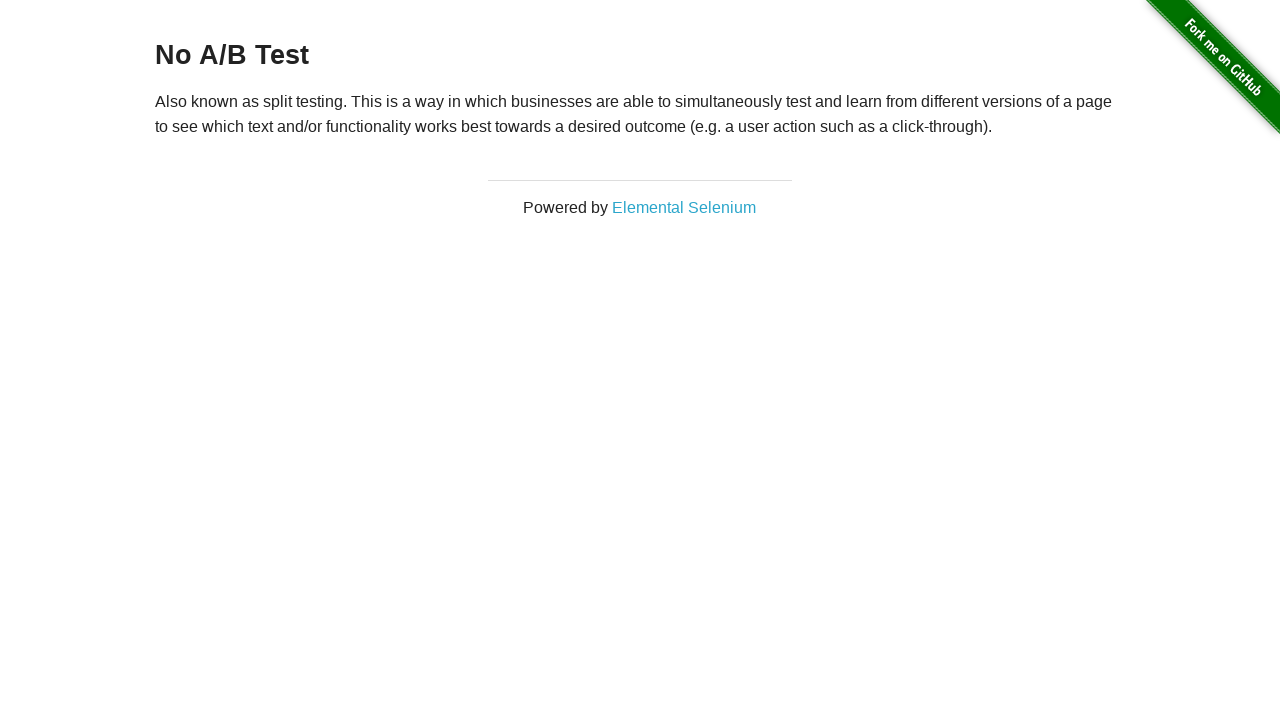

Verified heading shows 'No A/B Test' confirming successful opt-out
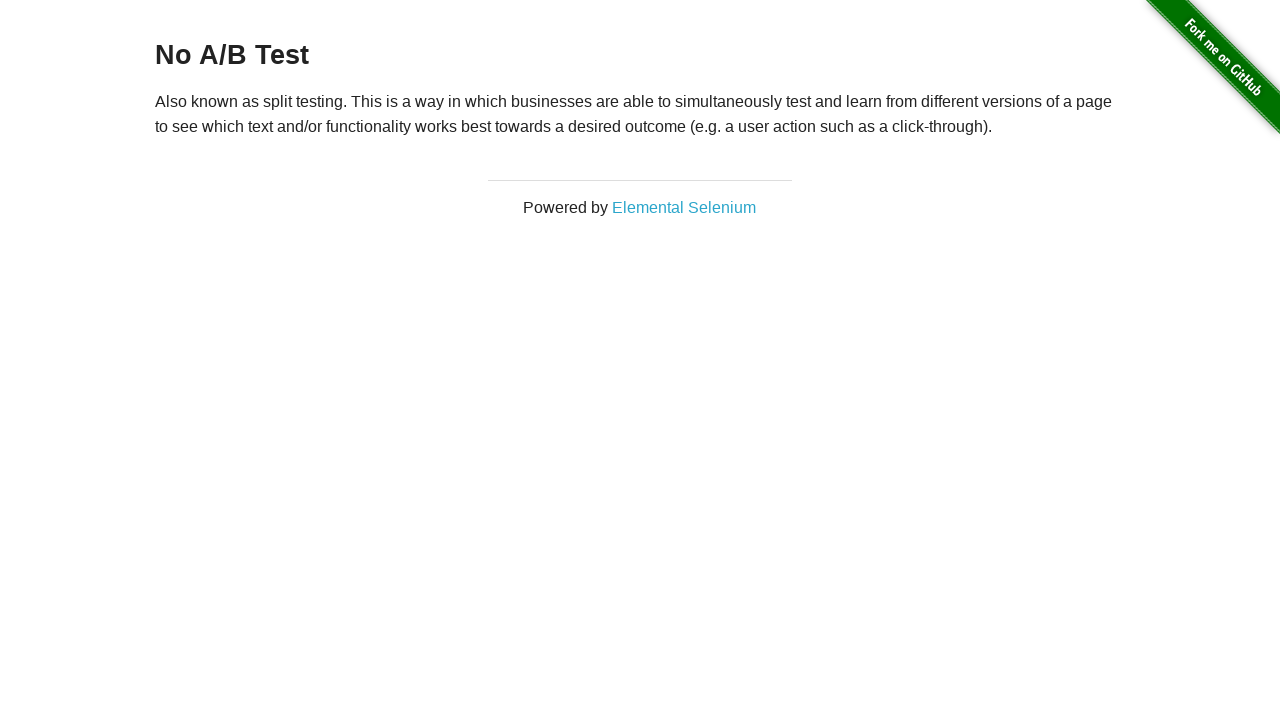

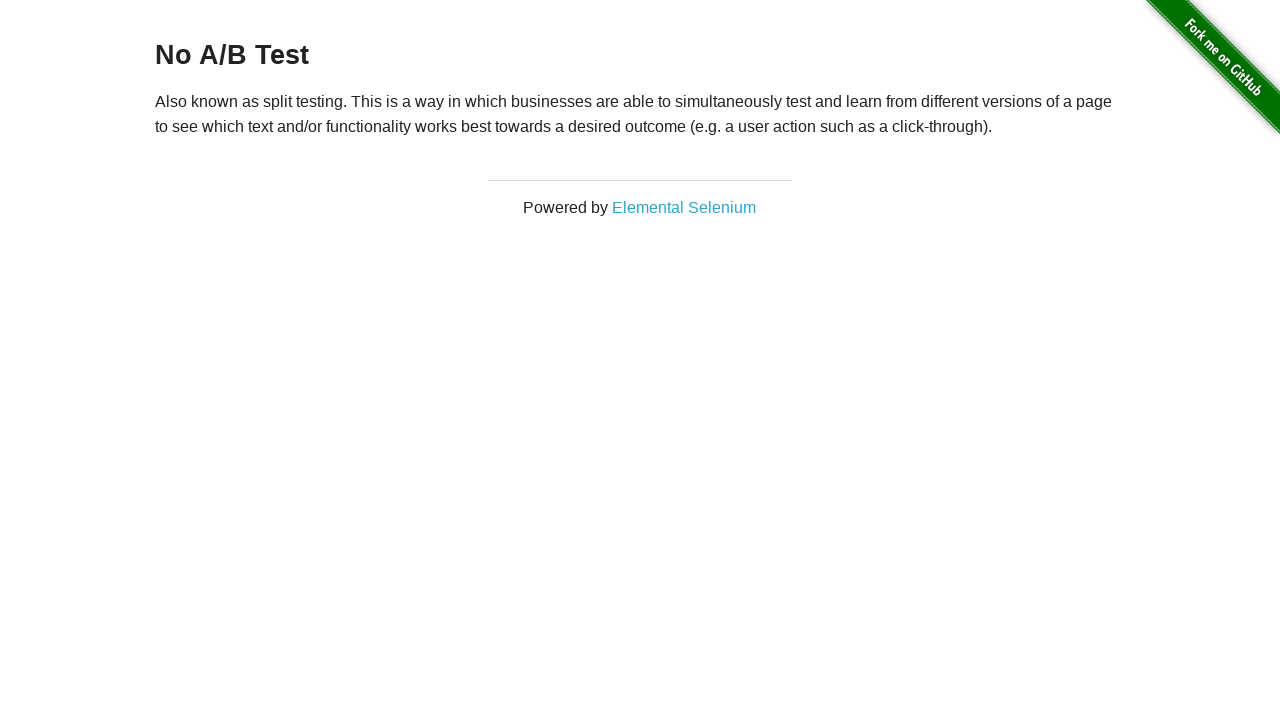